Navigates to a signup page and validates the presence and count of form elements including checkboxes, radio buttons, and state dropdown options

Starting URL: https://freelance-learn-automation.vercel.app/login

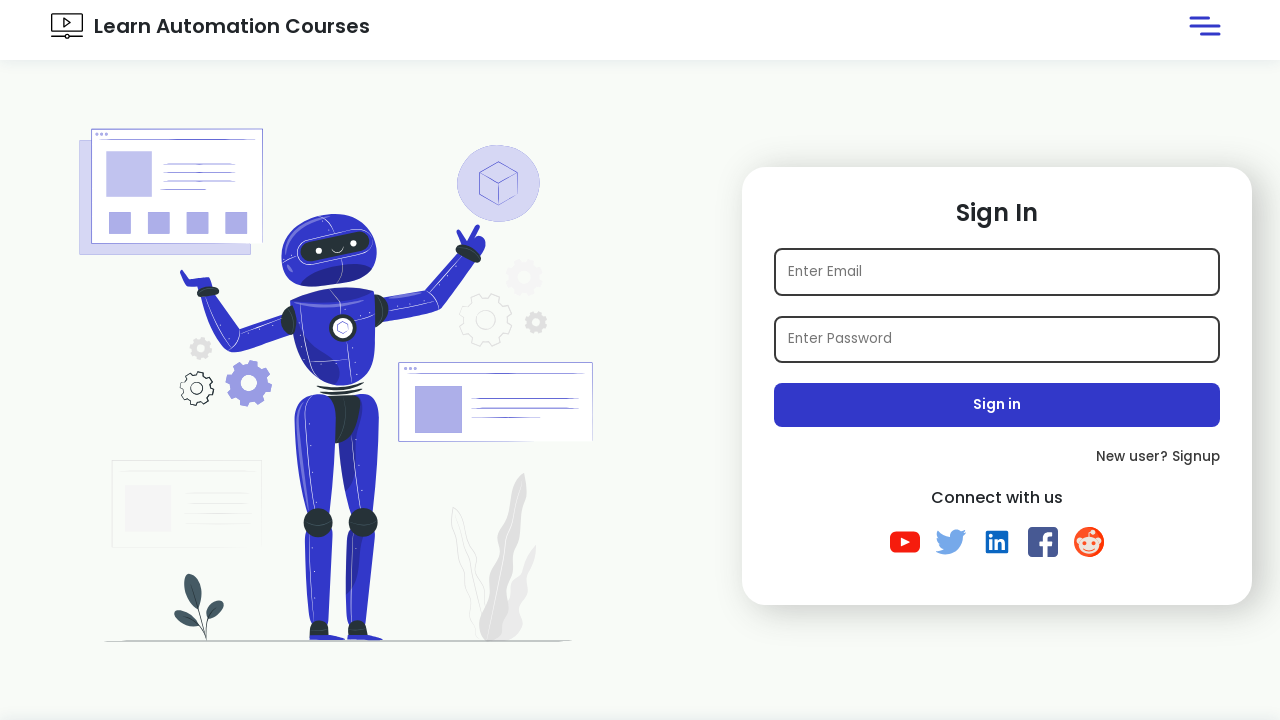

Clicked 'New user? Signup' link to navigate to registration form at (997, 457) on a:has-text('New user? Signup')
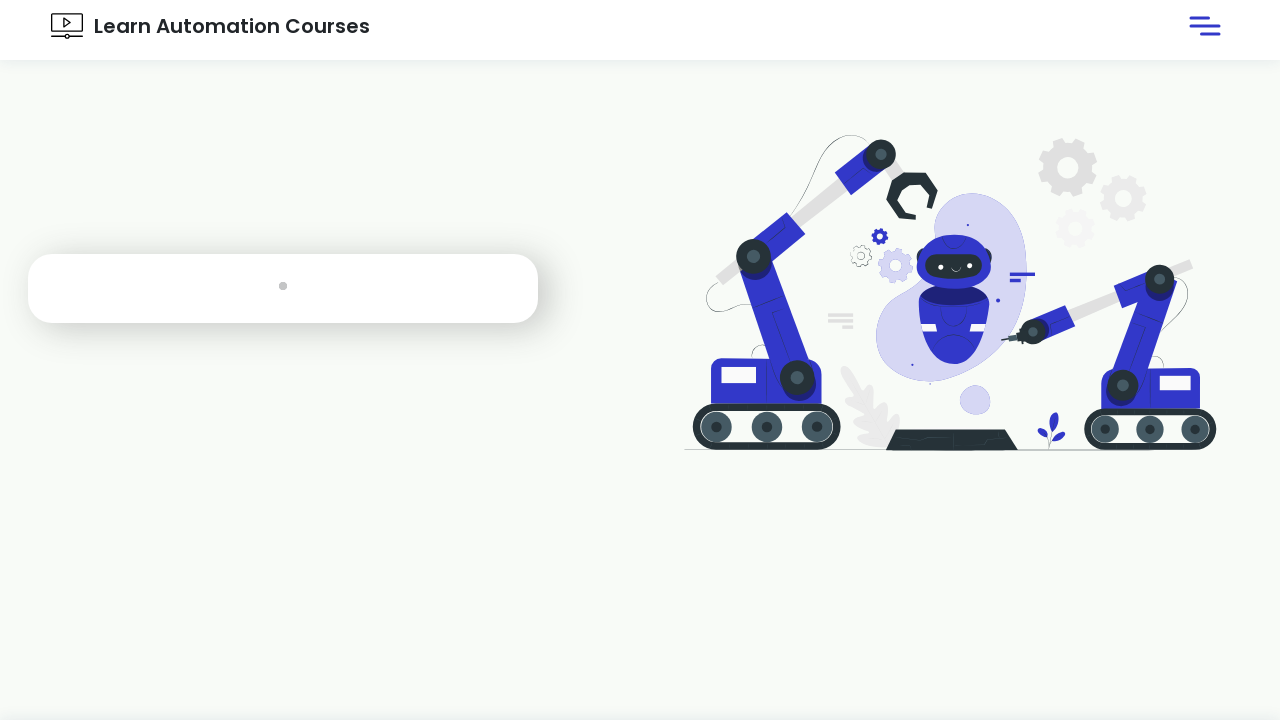

Waited for checkbox elements to load on signup page
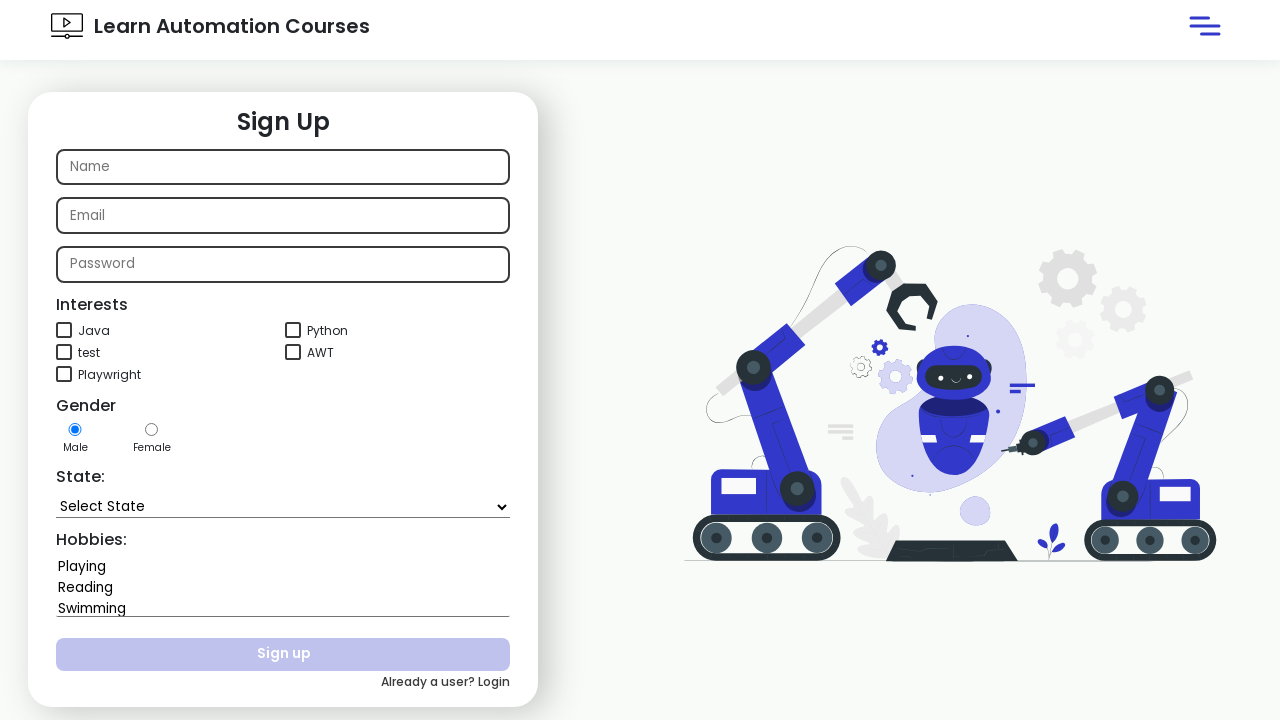

Located all checkboxes on form - found 5 checkboxes
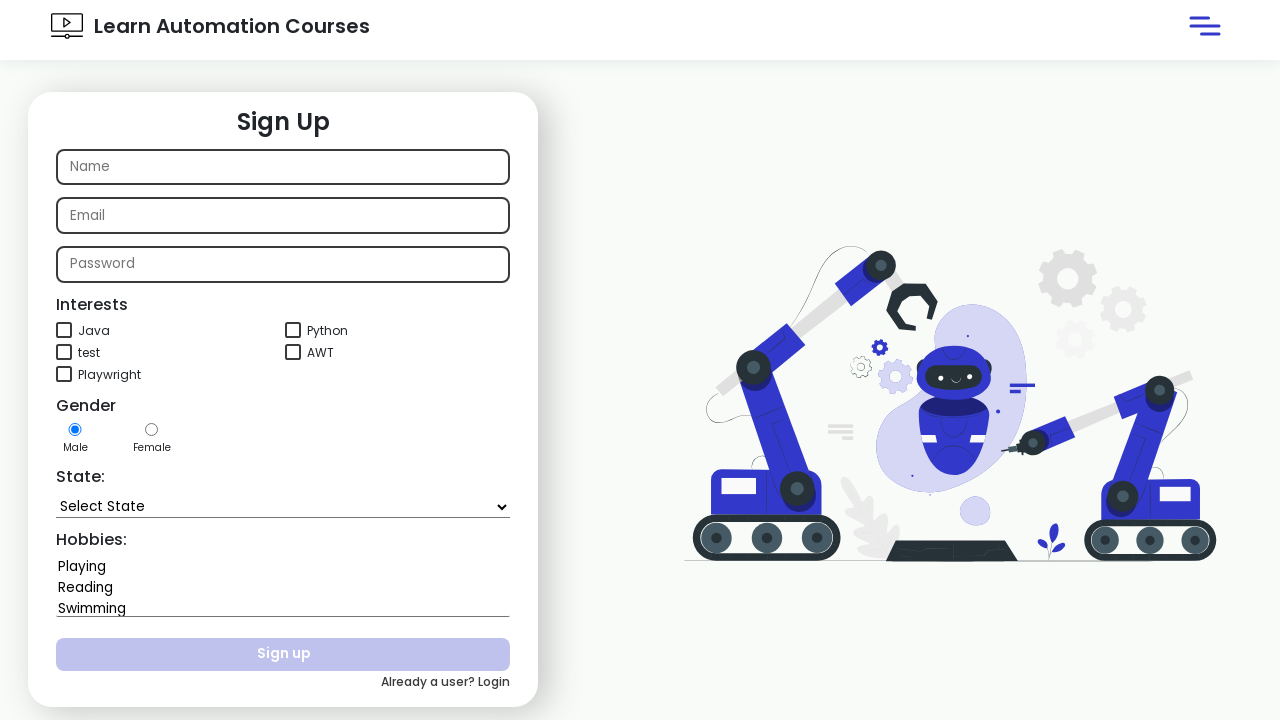

Located all radio buttons on form - found 2 radio buttons
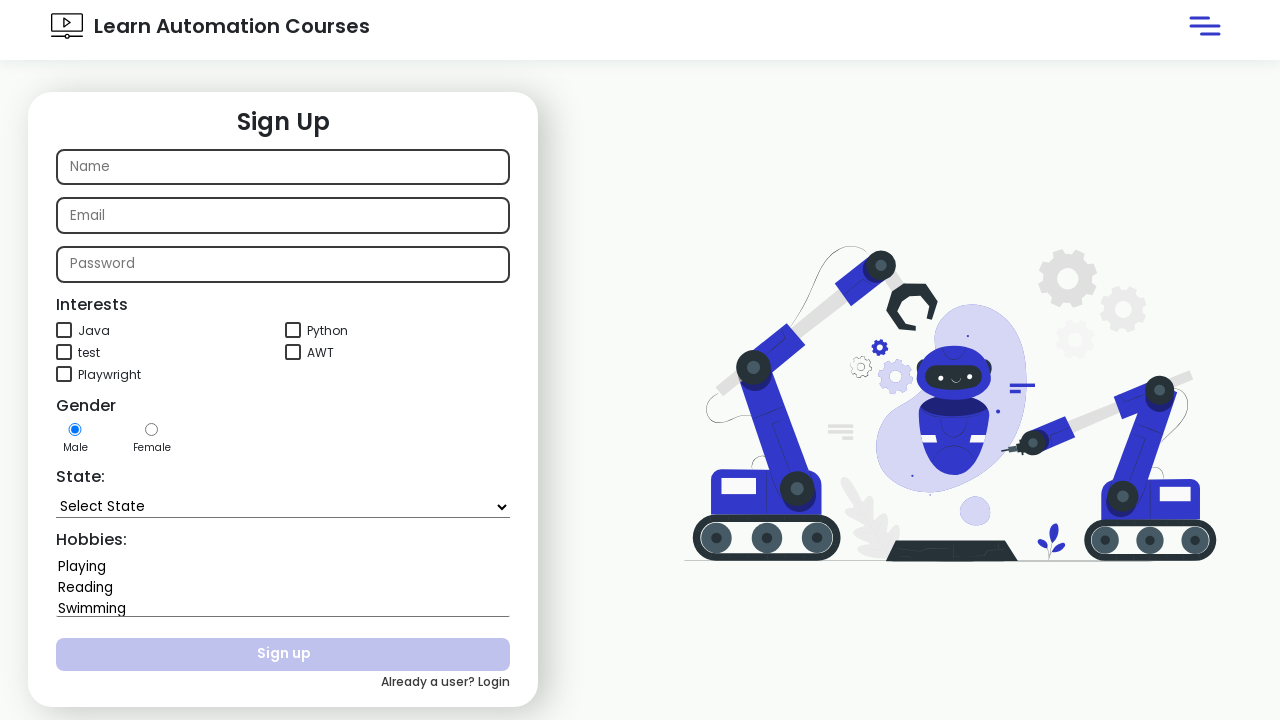

Located state dropdown element
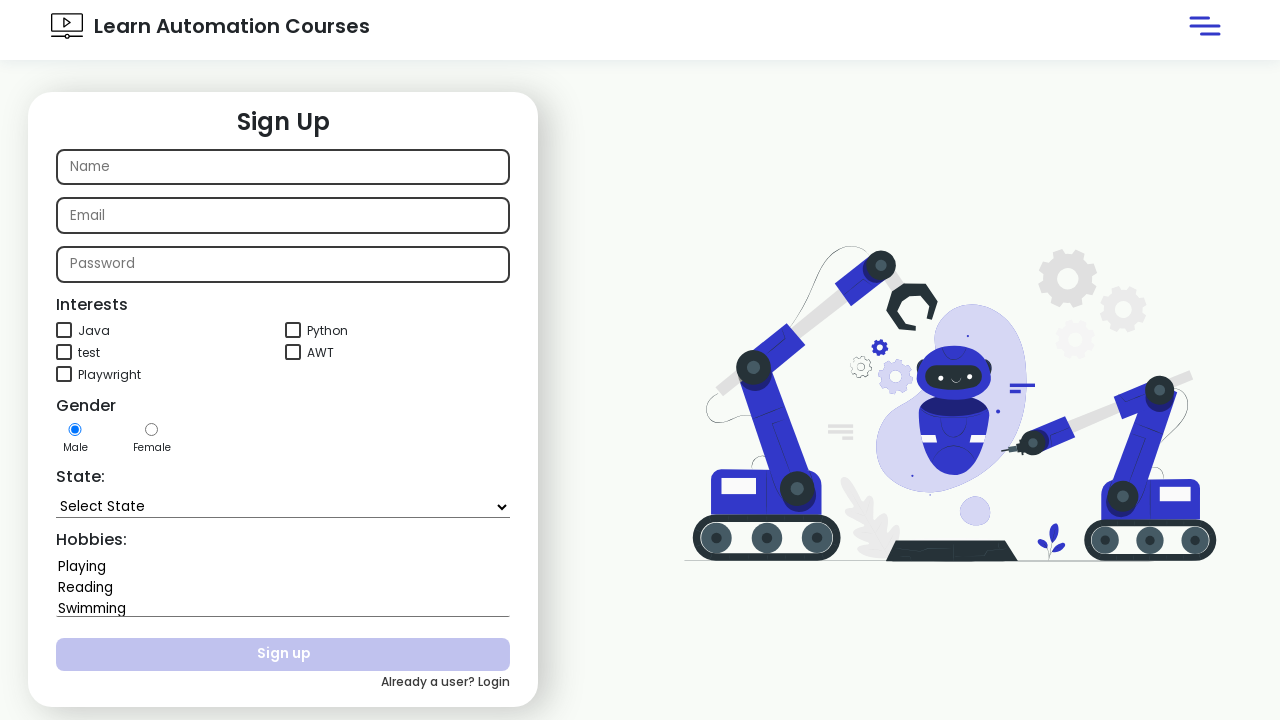

Retrieved all state options from dropdown - found 37 options
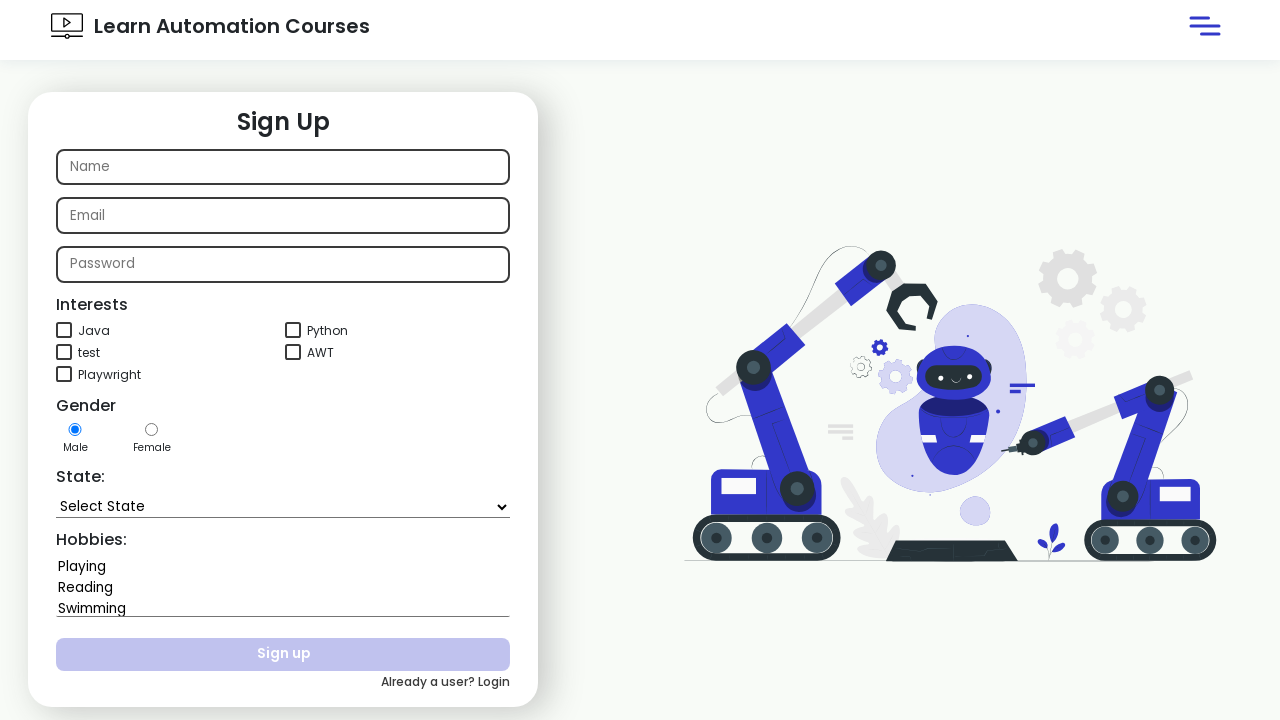

Found 'Goa' in the state dropdown options
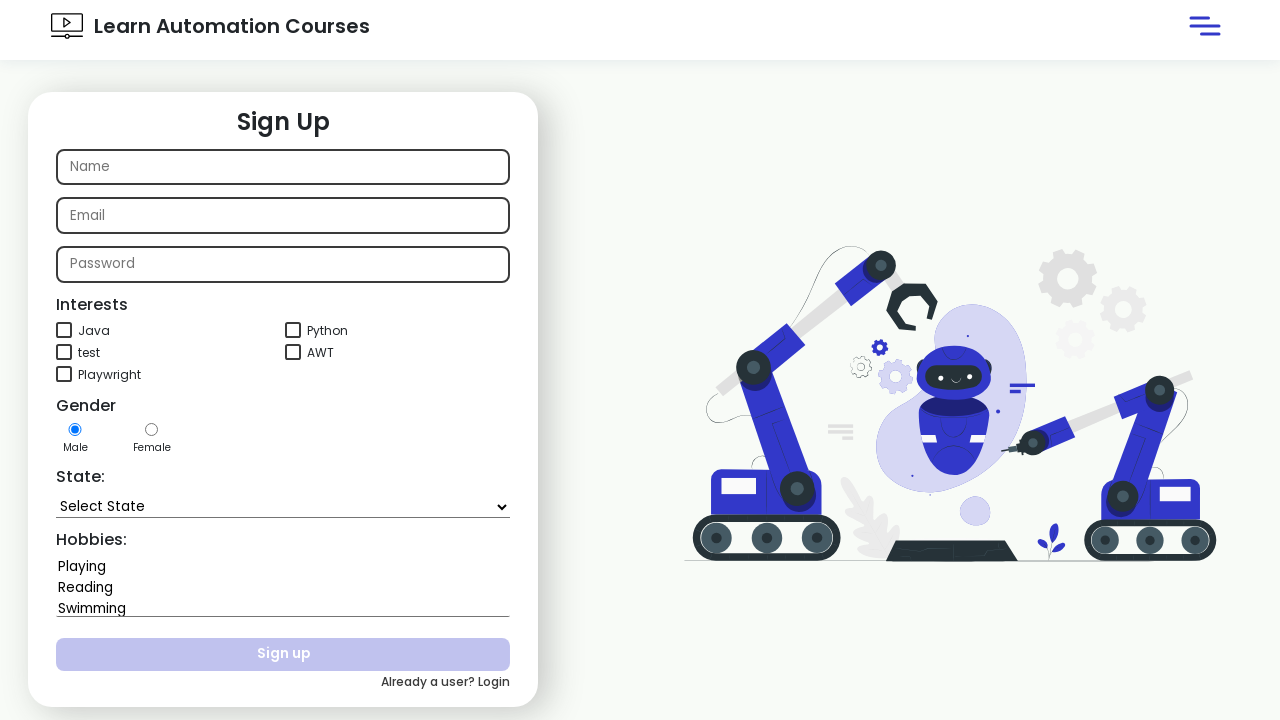

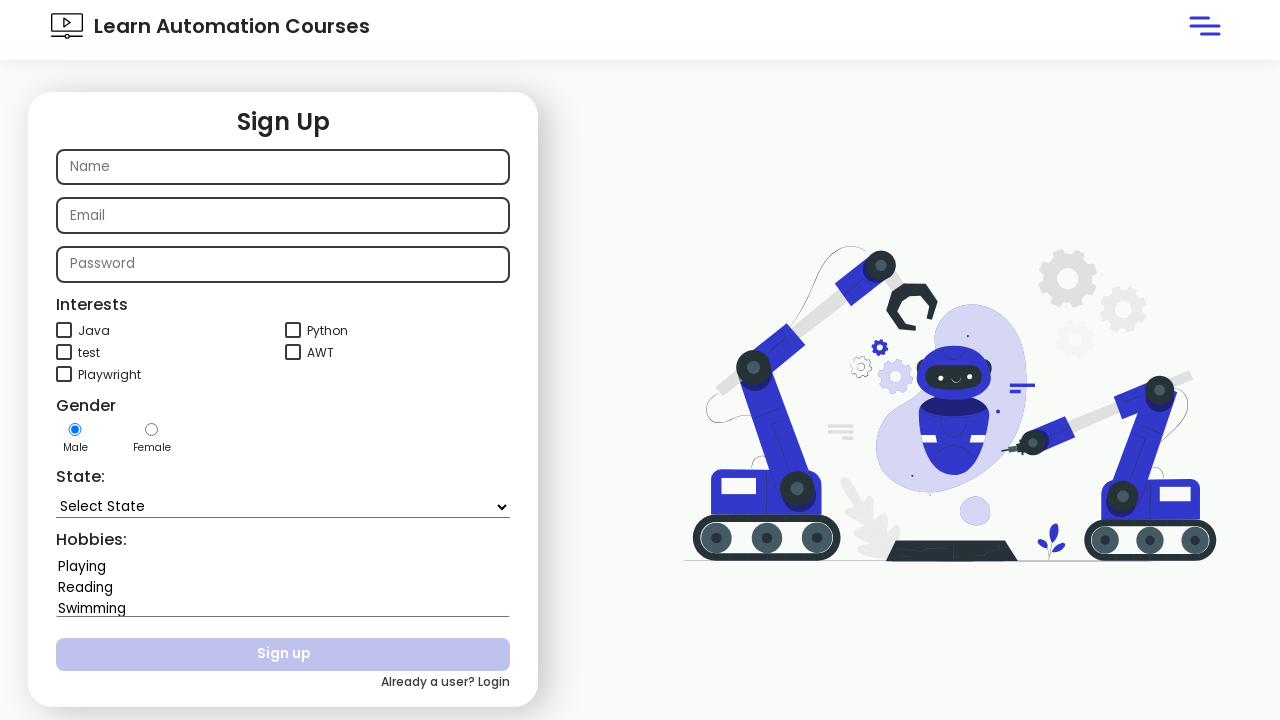